Tests that filling individual address fields automatically populates the combined address field

Starting URL: http://hflabs.github.io/suggestions-demo/

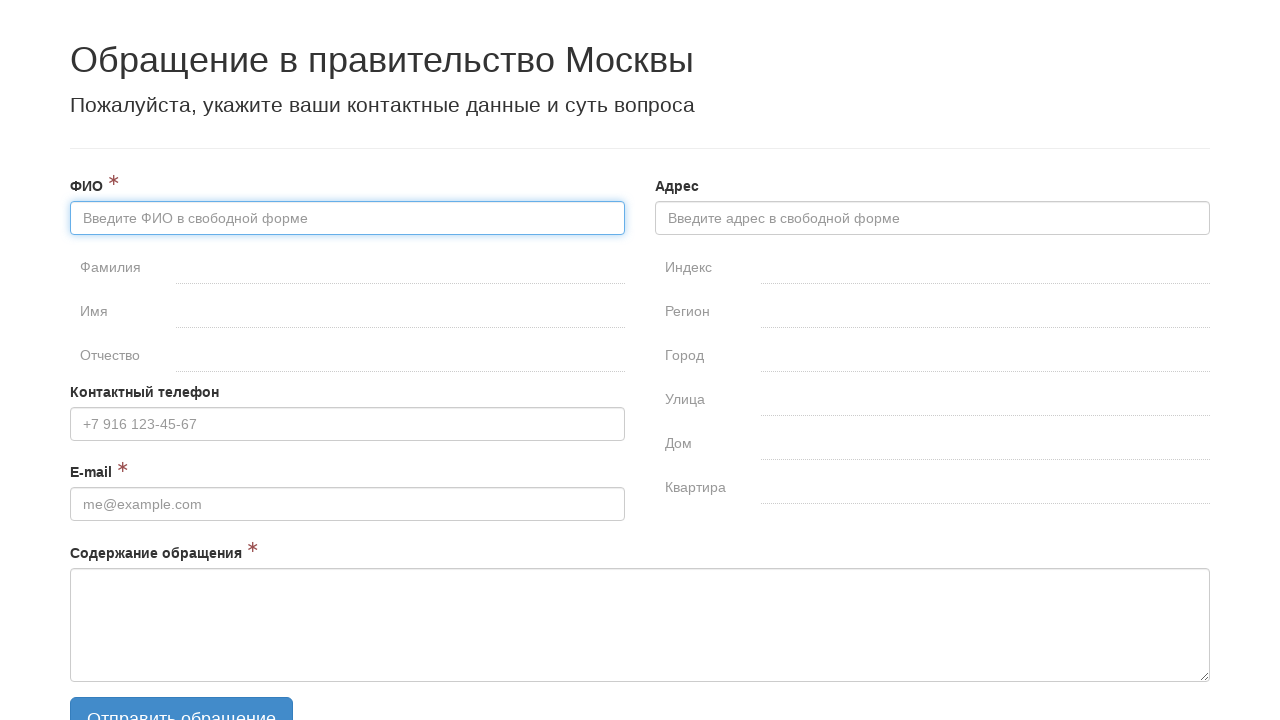

Filled city field with 'Kazan' on #address-city
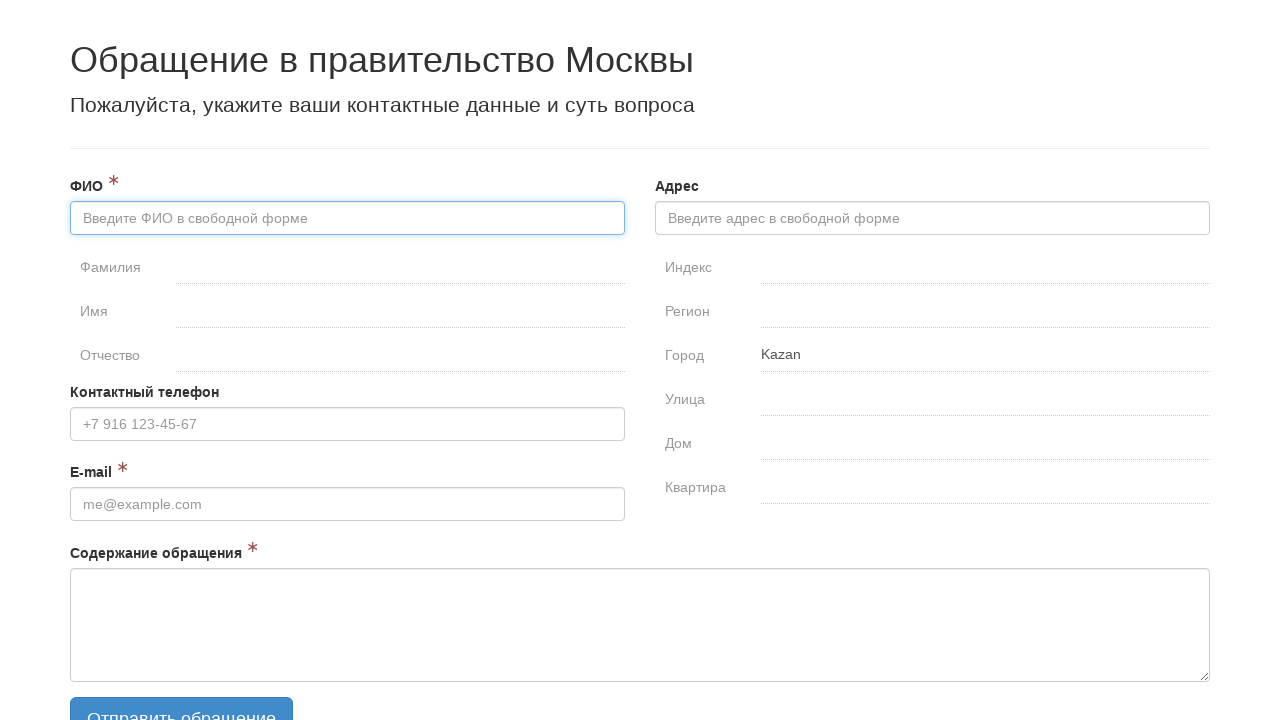

Filled street field with 'Толстого' on #address-street
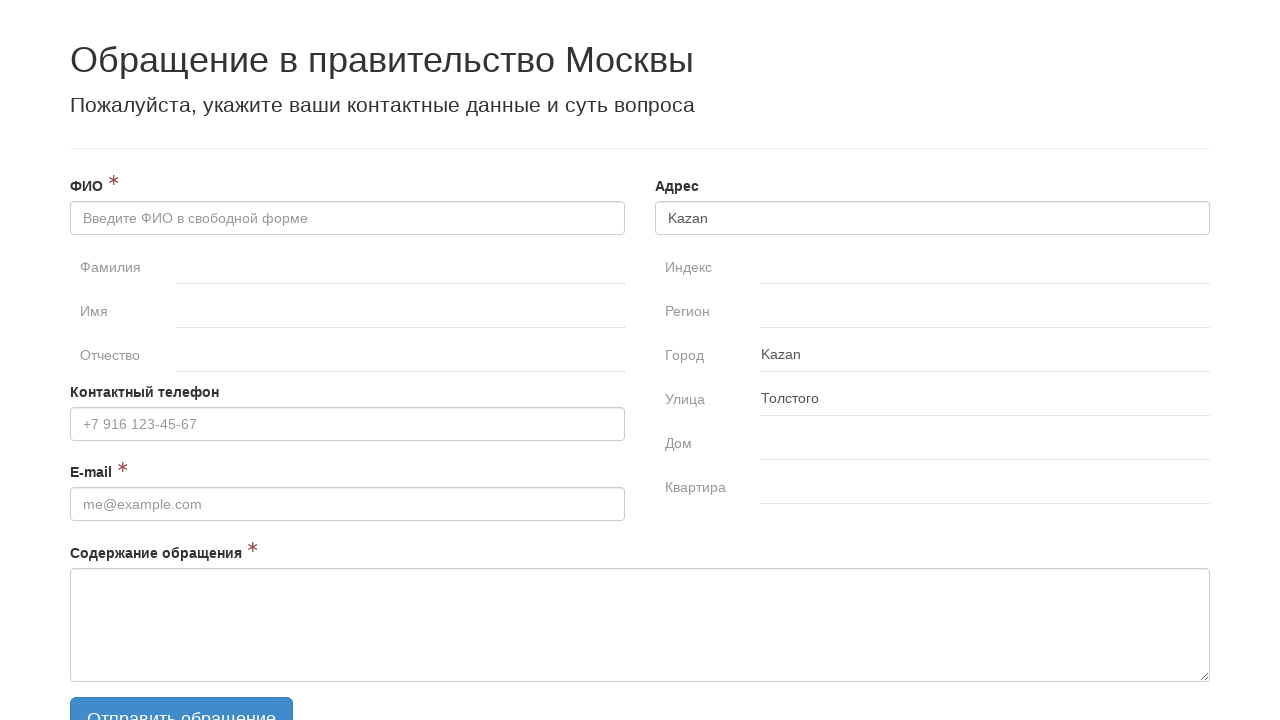

Filled building field with '15' on #address-house
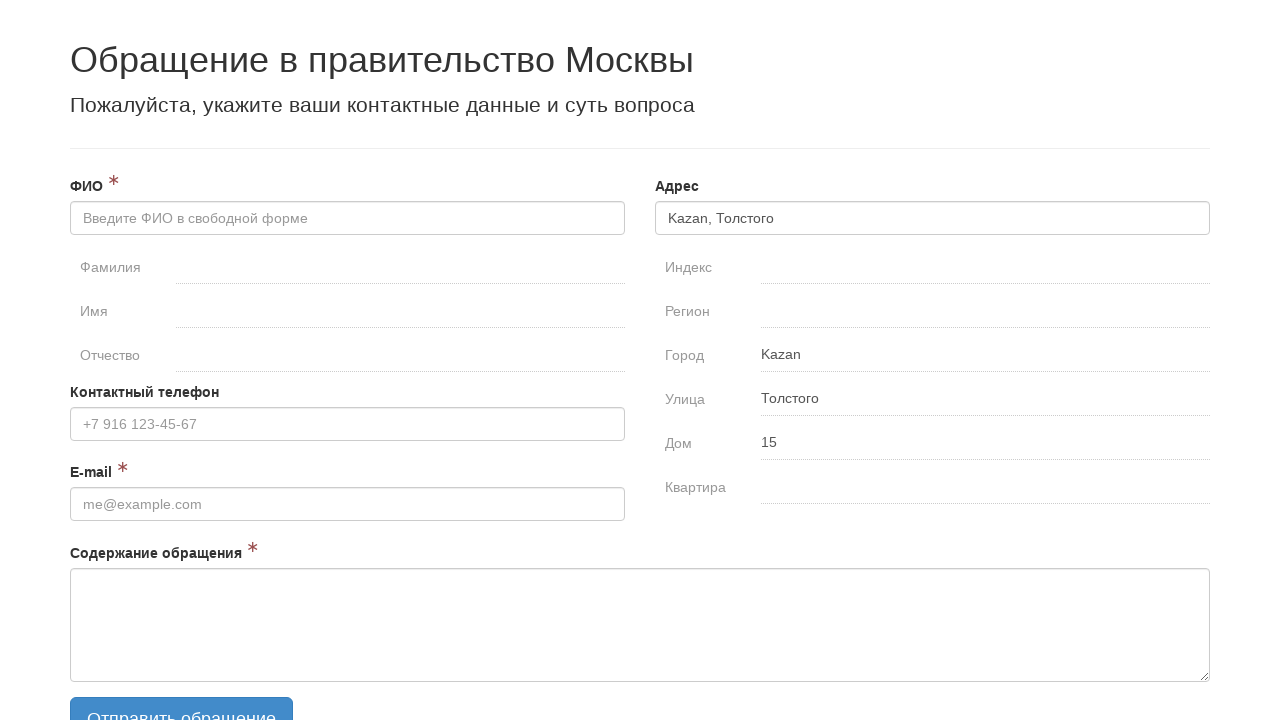

Filled apartment field with '5' on #address-flat
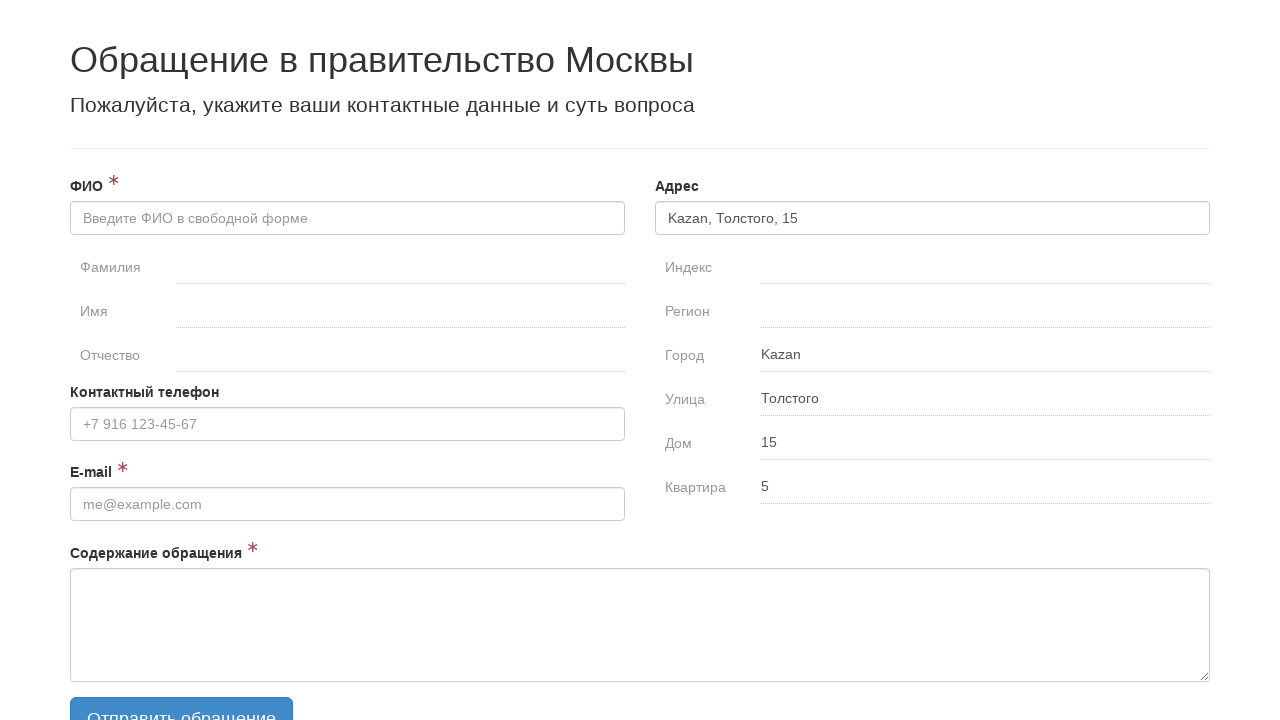

Clicked on message field to trigger address update on #message
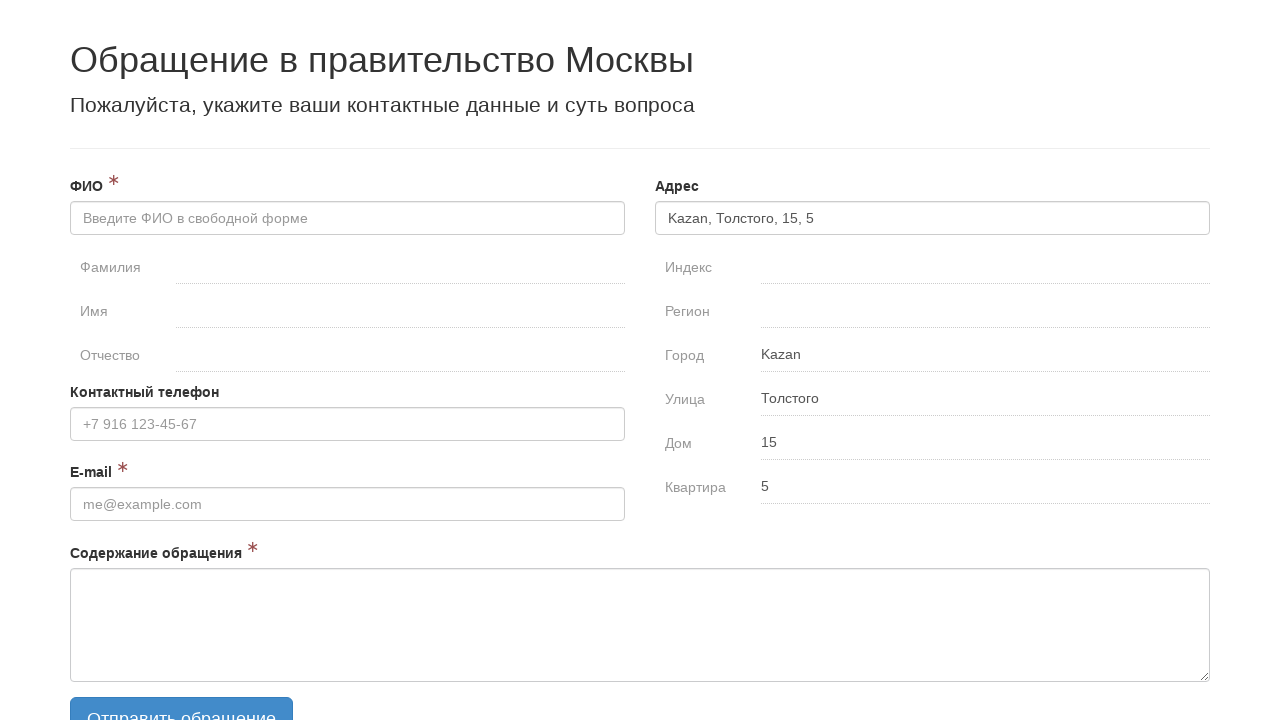

Retrieved combined address field value
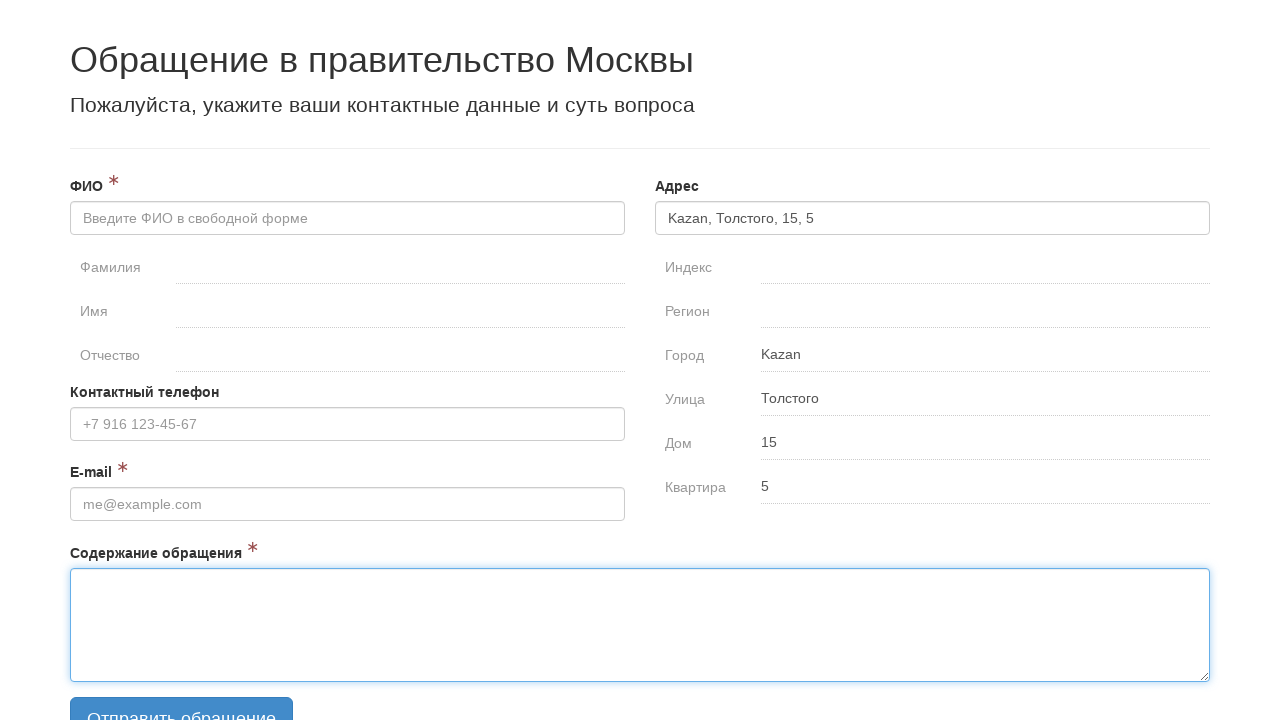

Verified combined address field contains 'Kazan, Толстого, 15, 5'
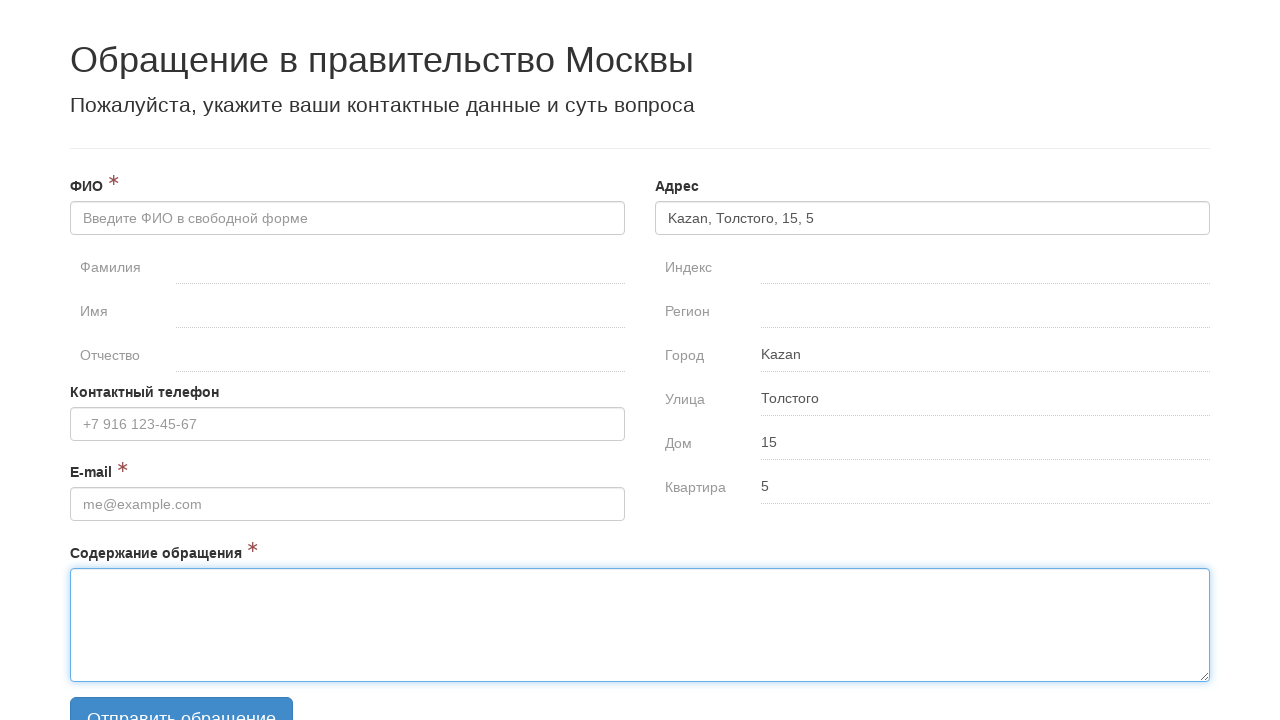

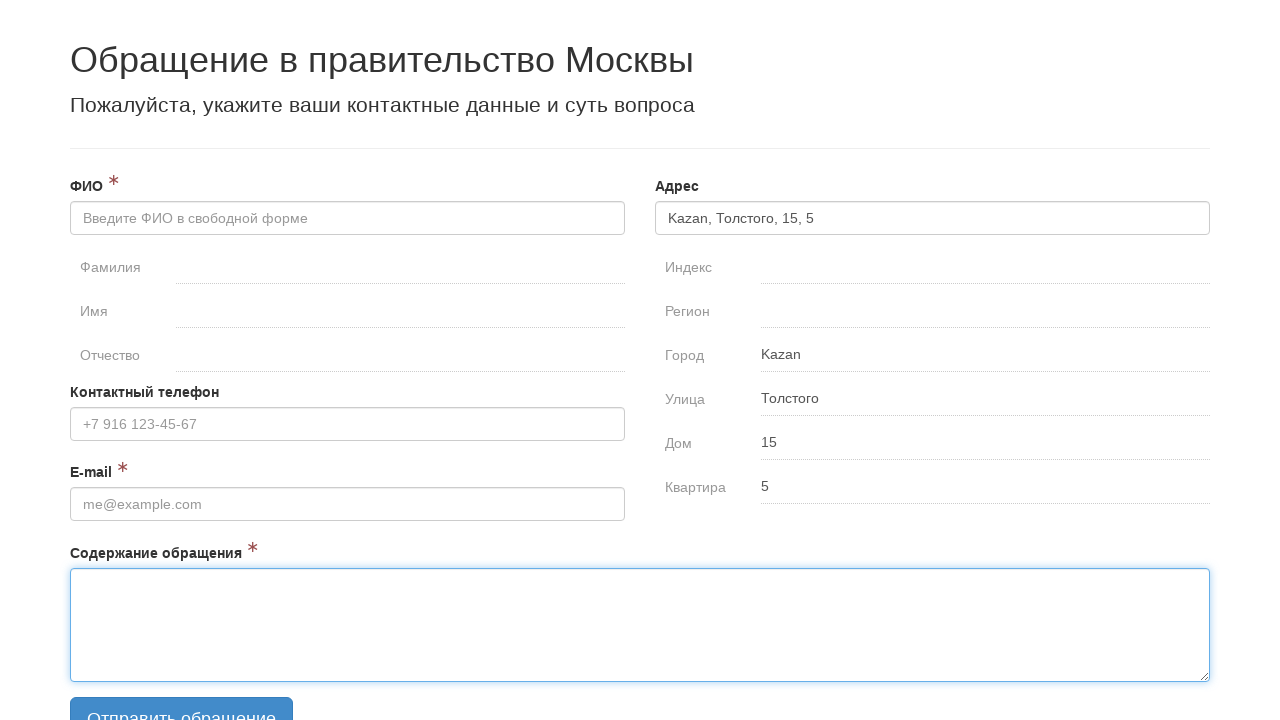